Tests e-commerce functionality by searching for products containing "ber", adding all matching products to cart, proceeding to checkout, and applying a promo code.

Starting URL: https://rahulshettyacademy.com/seleniumPractise/#/

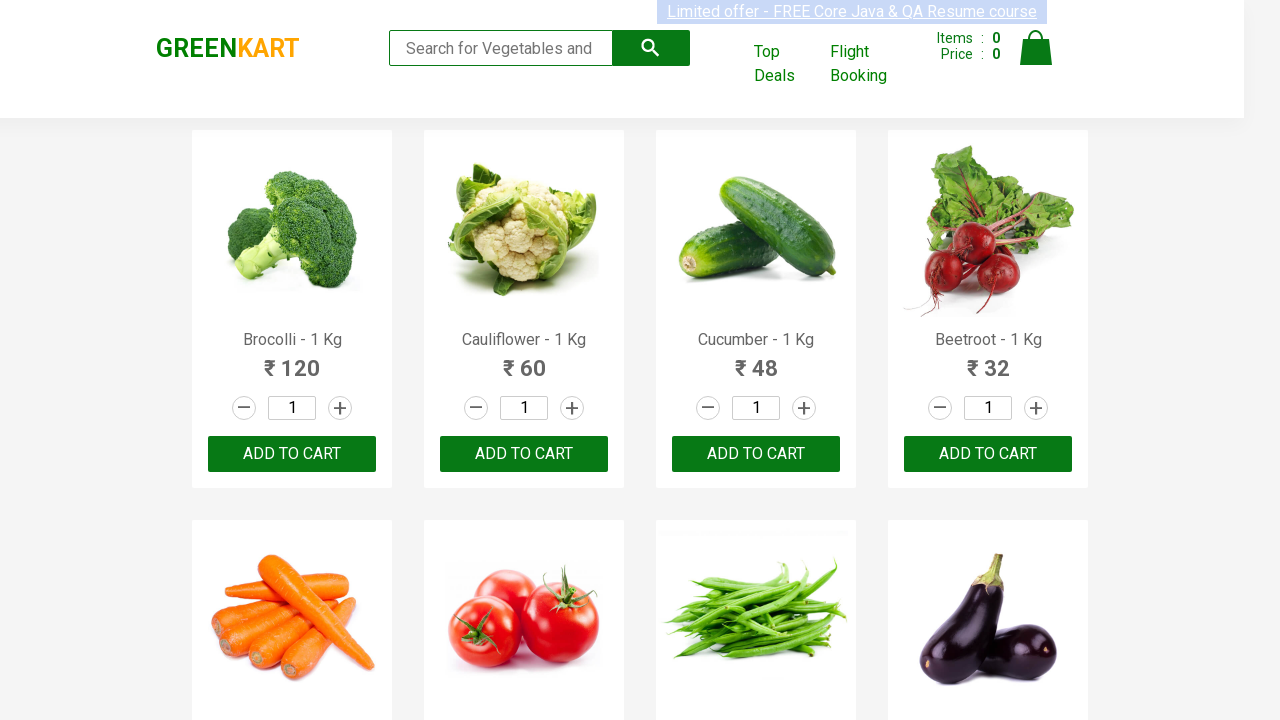

Filled search field with 'ber' to find matching products on input.search-keyword
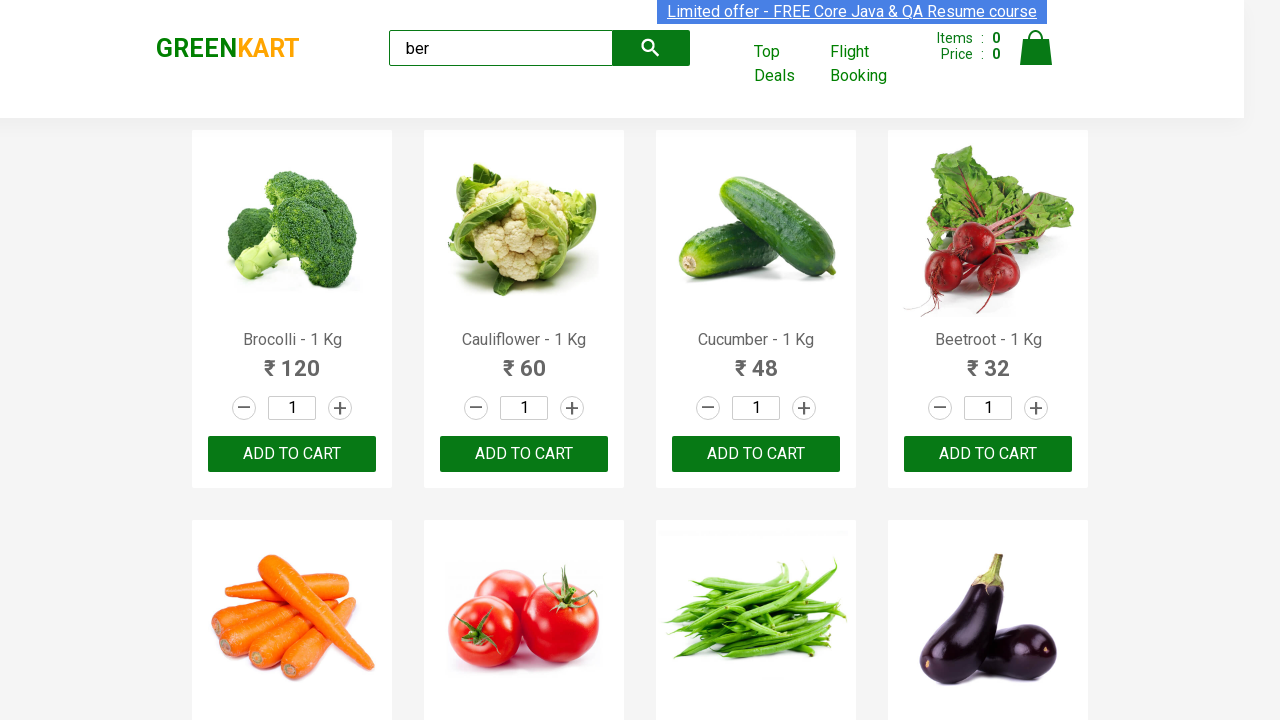

Waited for search results to filter
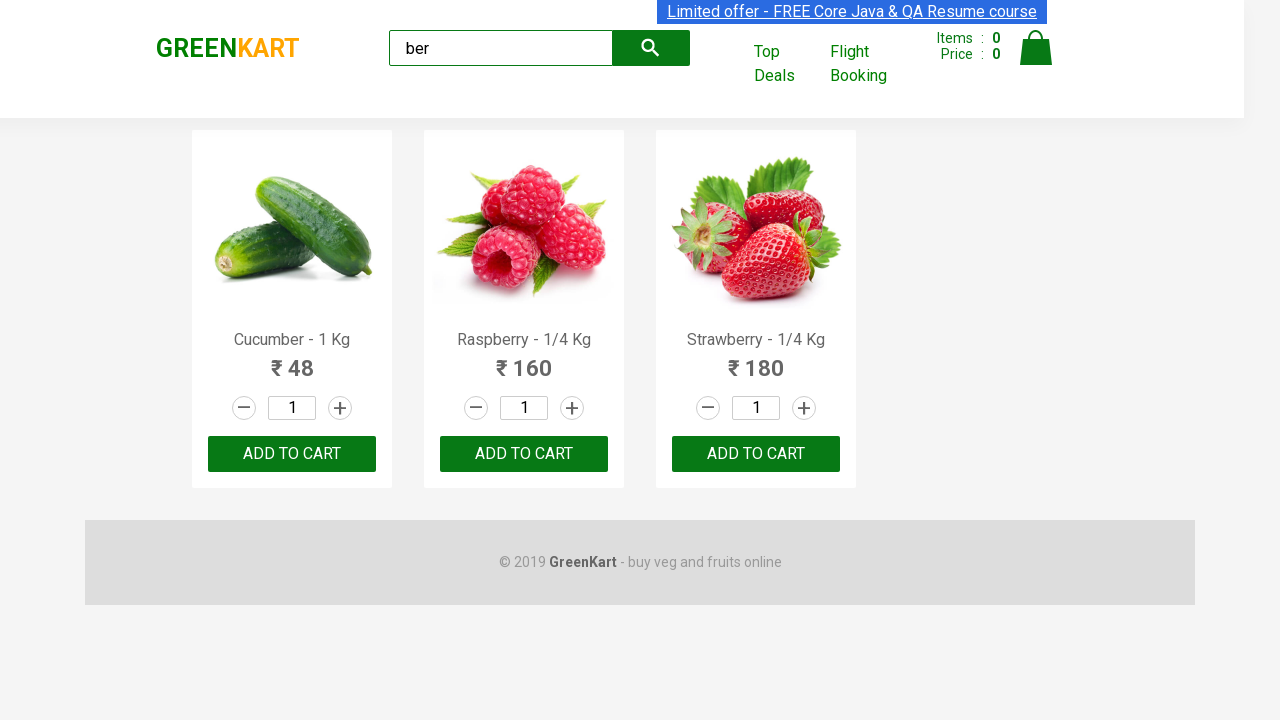

Clicked 'Add to Cart' button for product 1 at (292, 454) on xpath=//div[@class='product-action']/button >> nth=0
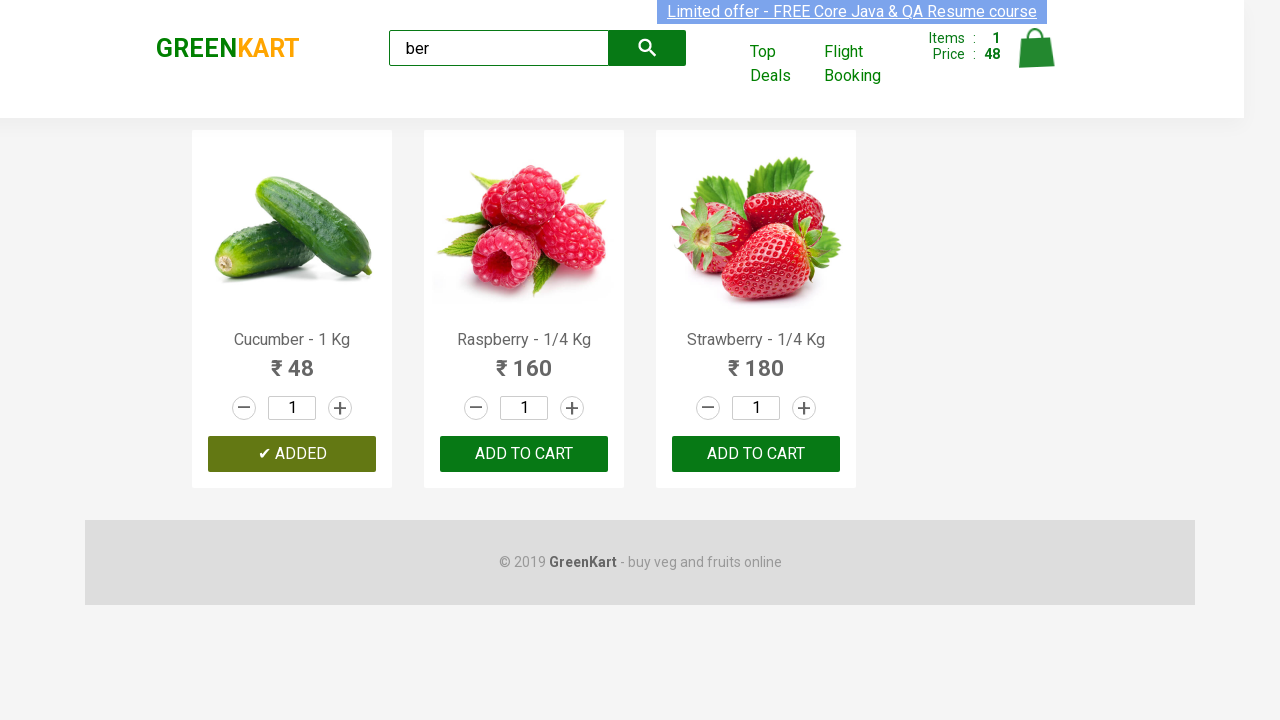

Clicked 'Add to Cart' button for product 2 at (524, 454) on xpath=//div[@class='product-action']/button >> nth=1
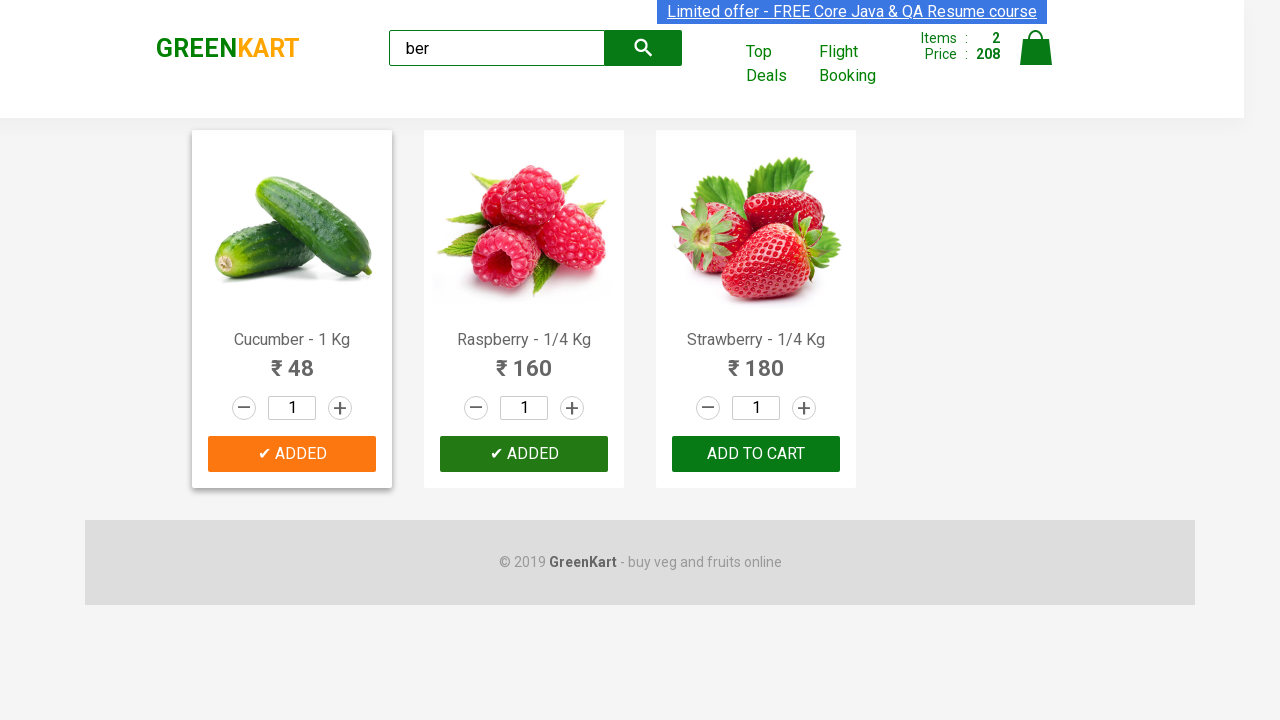

Clicked 'Add to Cart' button for product 3 at (756, 454) on xpath=//div[@class='product-action']/button >> nth=2
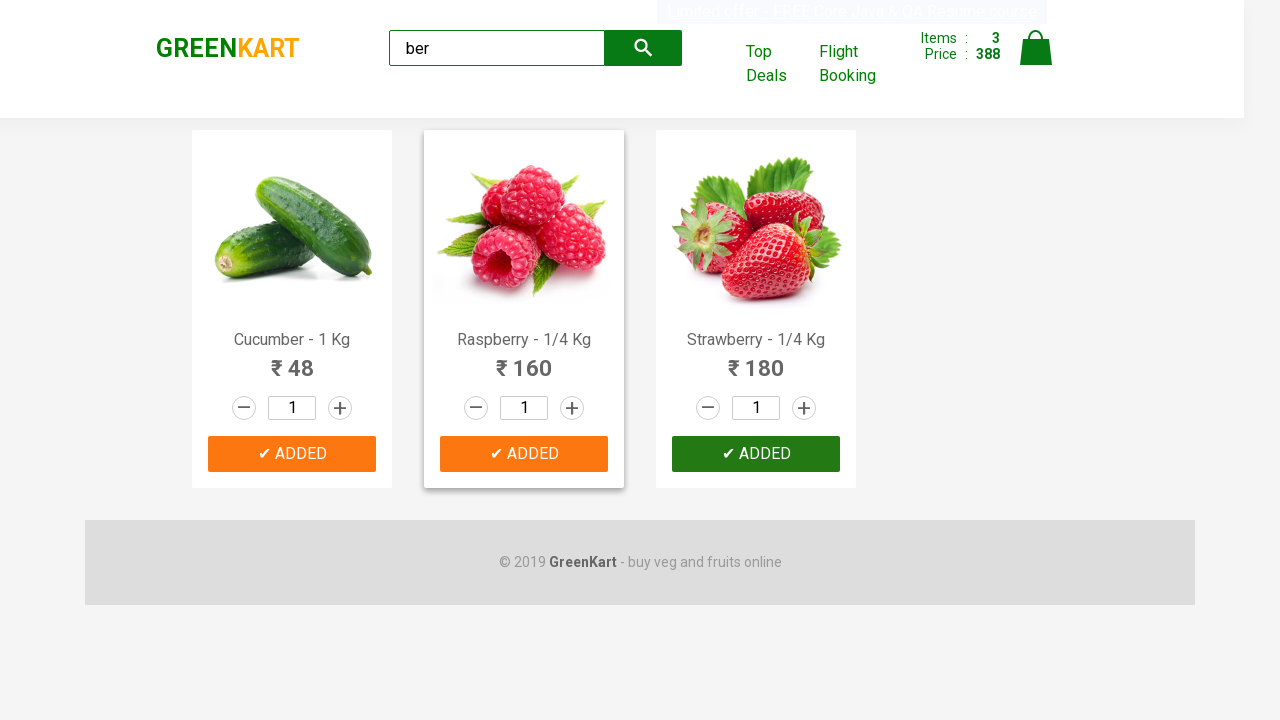

Clicked cart icon to view cart at (1036, 48) on xpath=//img[@alt='Cart']
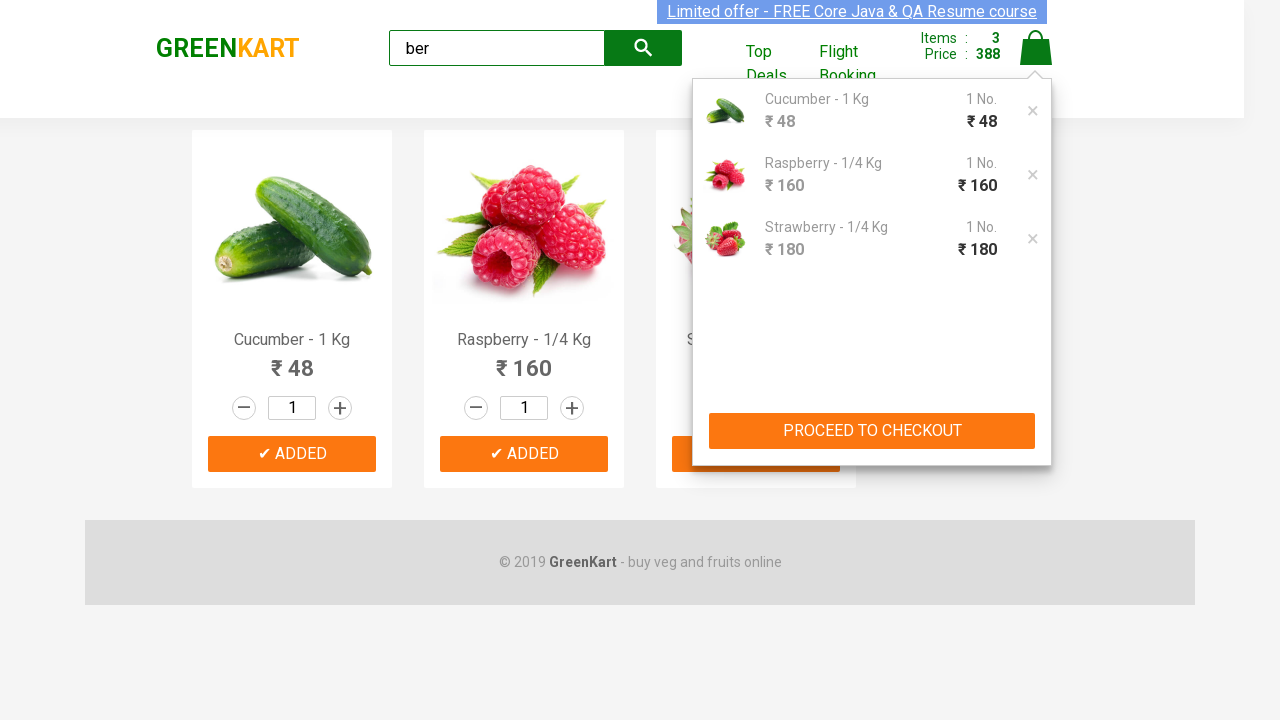

Clicked 'PROCEED TO CHECKOUT' button at (872, 431) on xpath=//button[text()='PROCEED TO CHECKOUT']
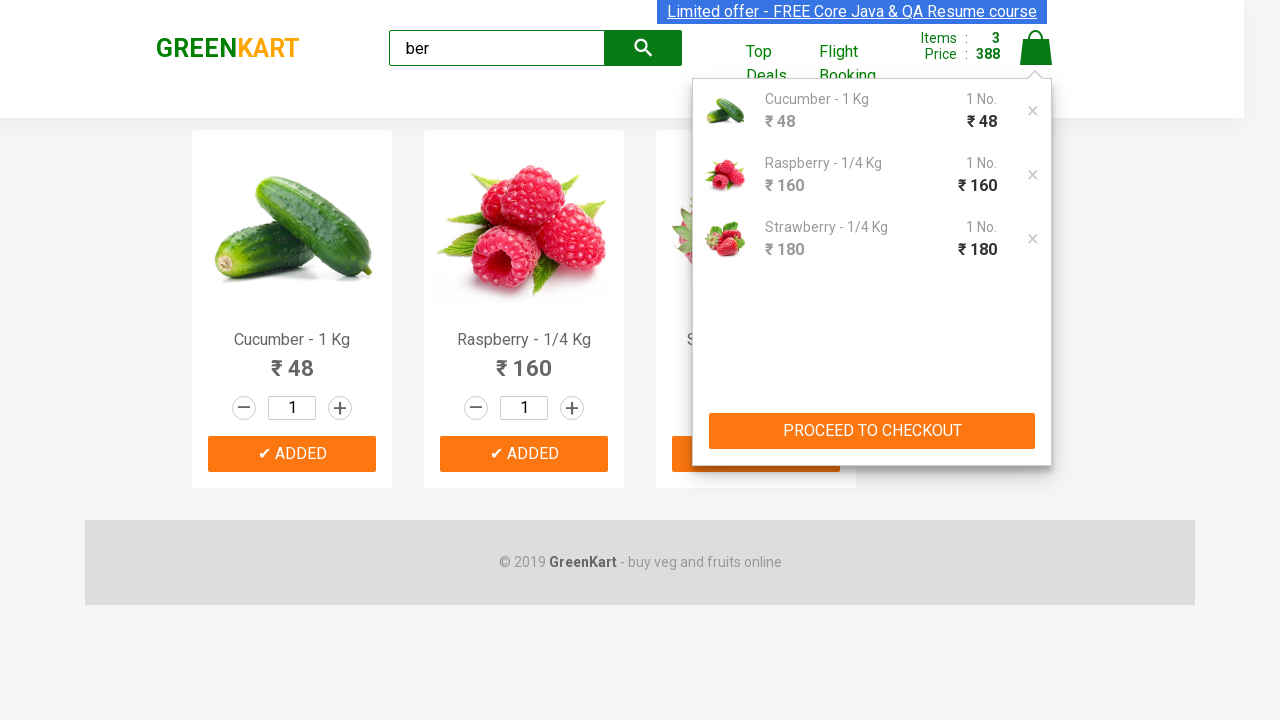

Filled promo code field with 'rahulshettyacademy' on .promoCode
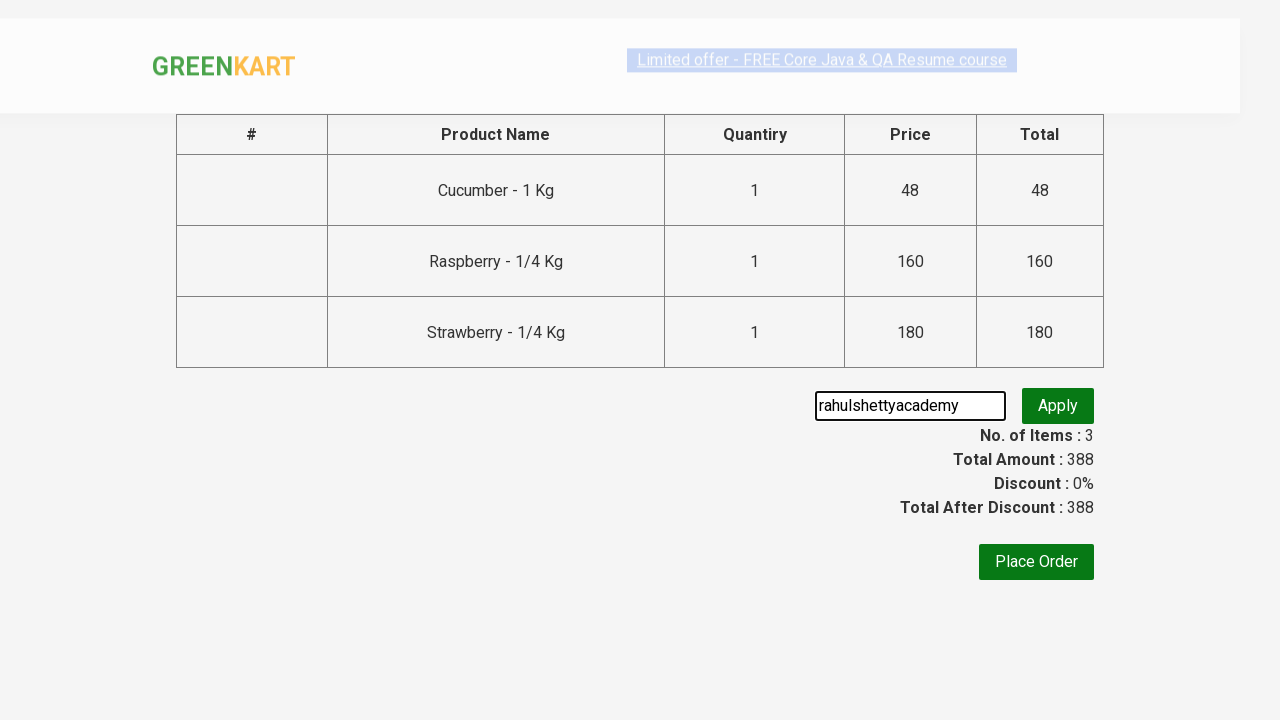

Clicked apply promo button at (1058, 406) on .promoBtn
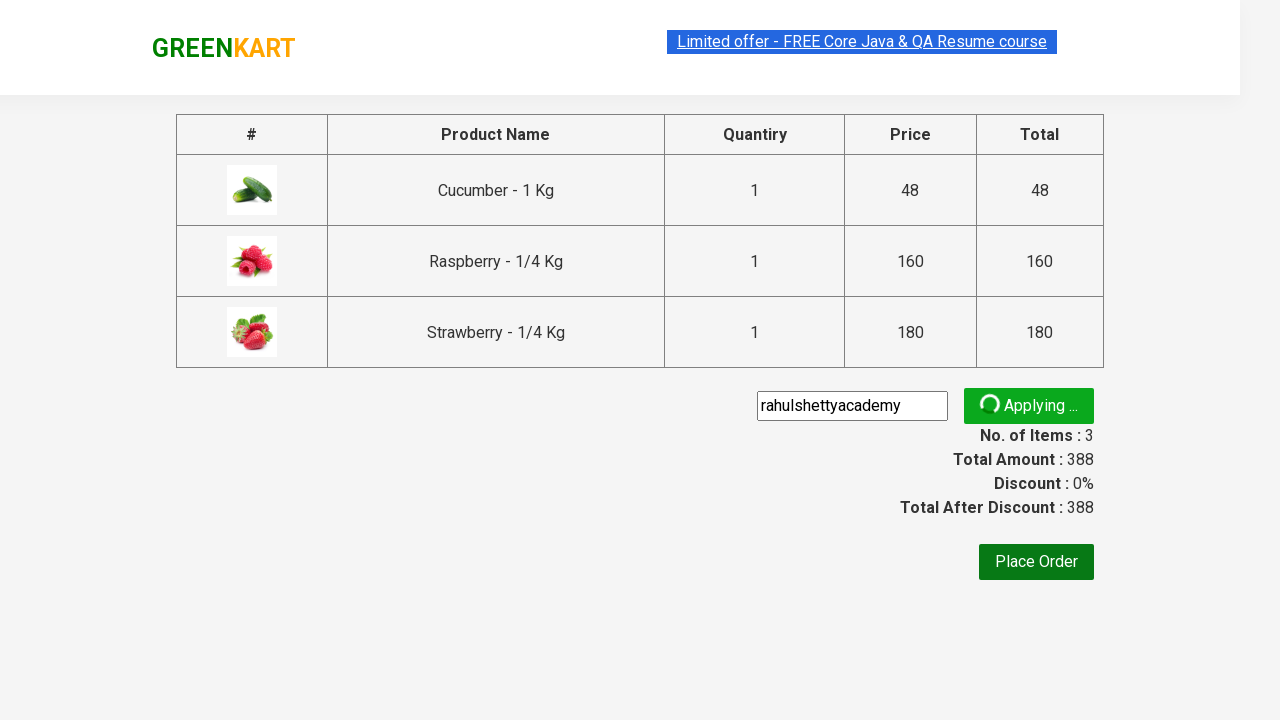

Promo code was successfully applied and promo info appeared
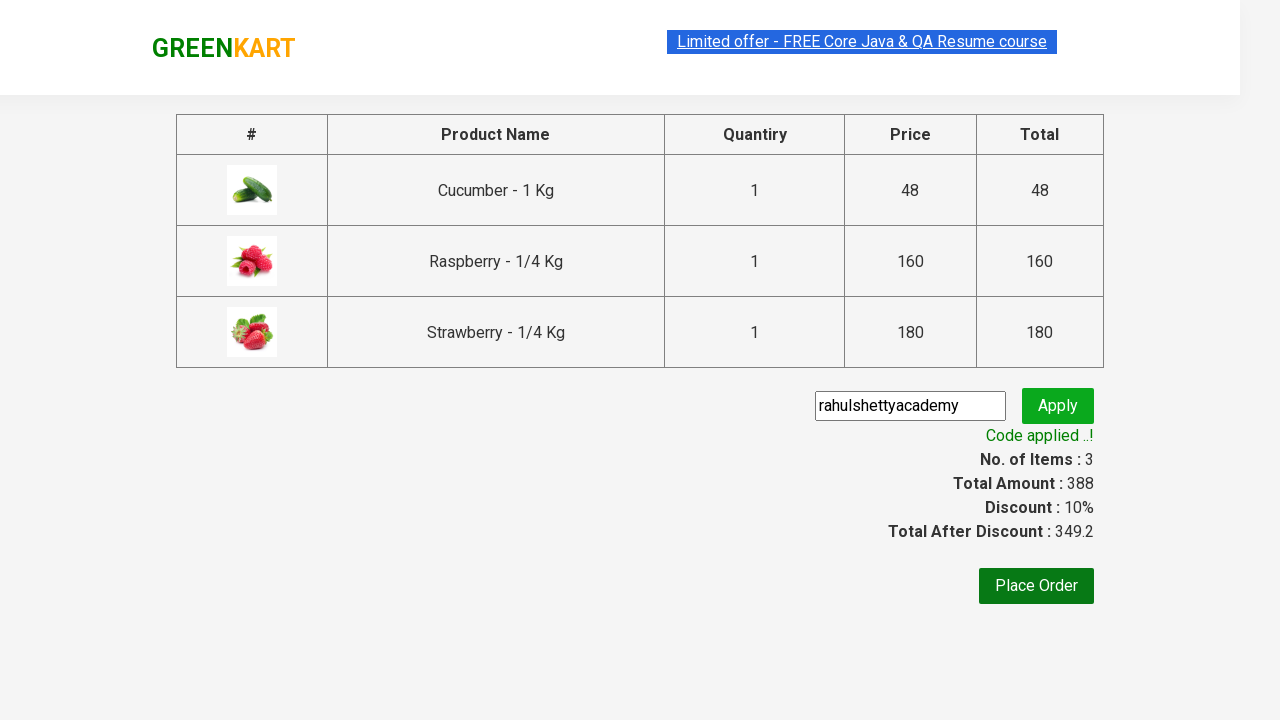

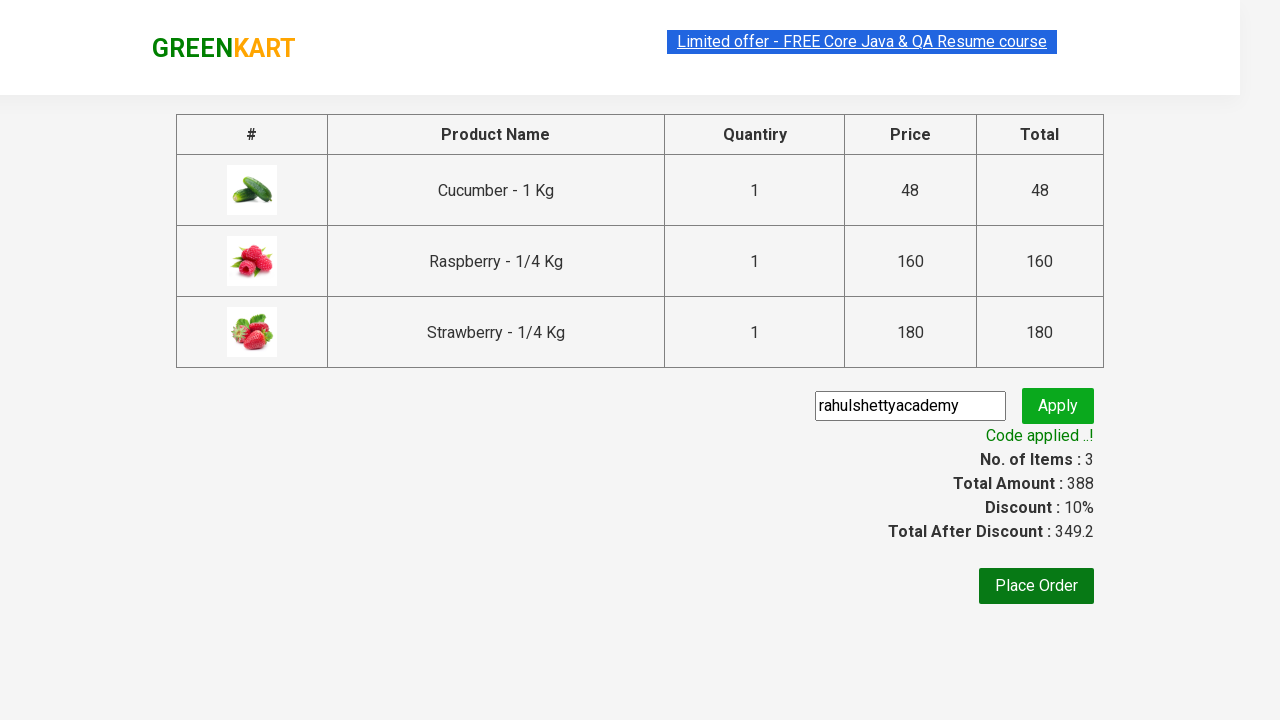